Tests drag and drop functionality on jQuery UI demo page by dragging an element into a droppable zone within an iframe

Starting URL: https://jqueryui.com/droppable/

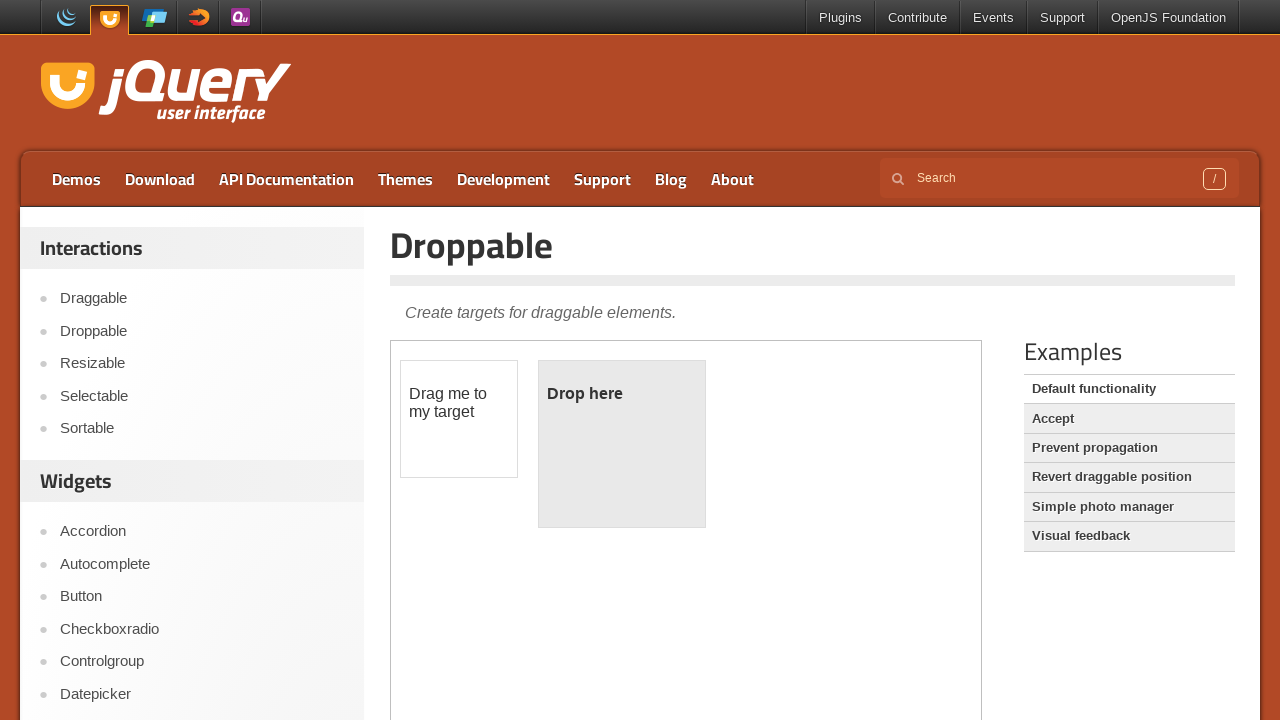

Located the first iframe containing the drag and drop demo
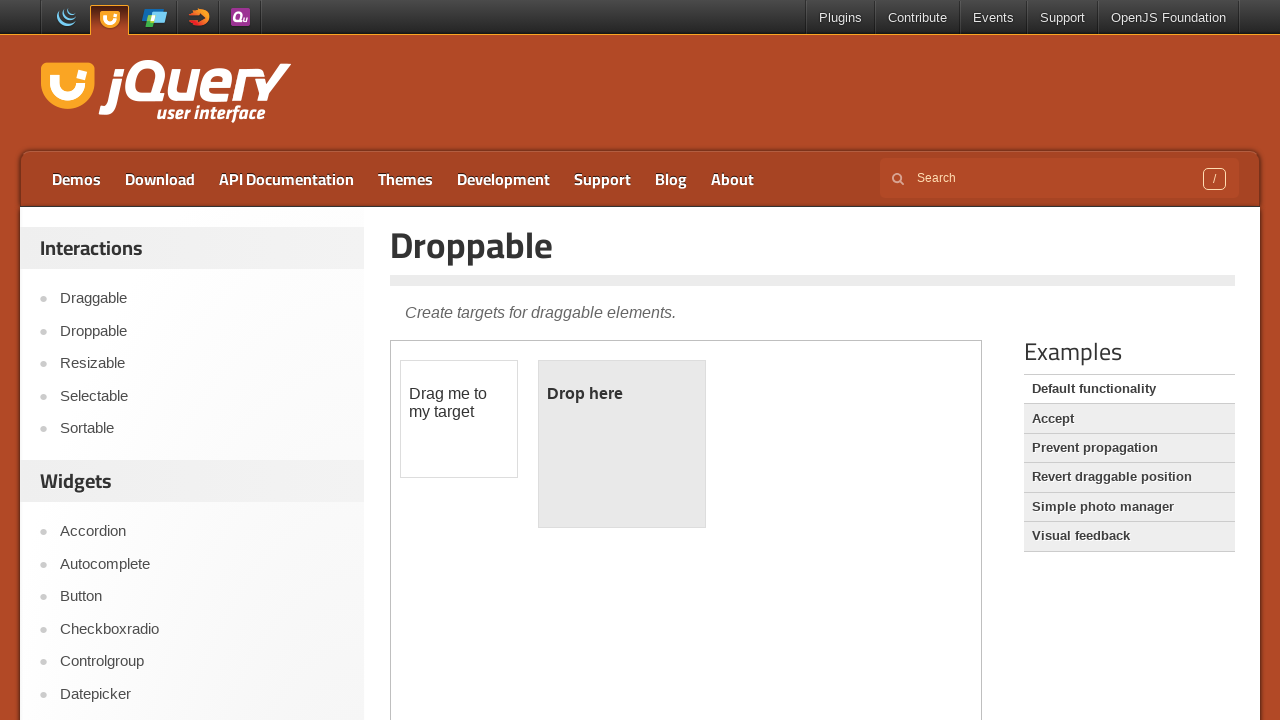

Located the draggable element with id 'draggable'
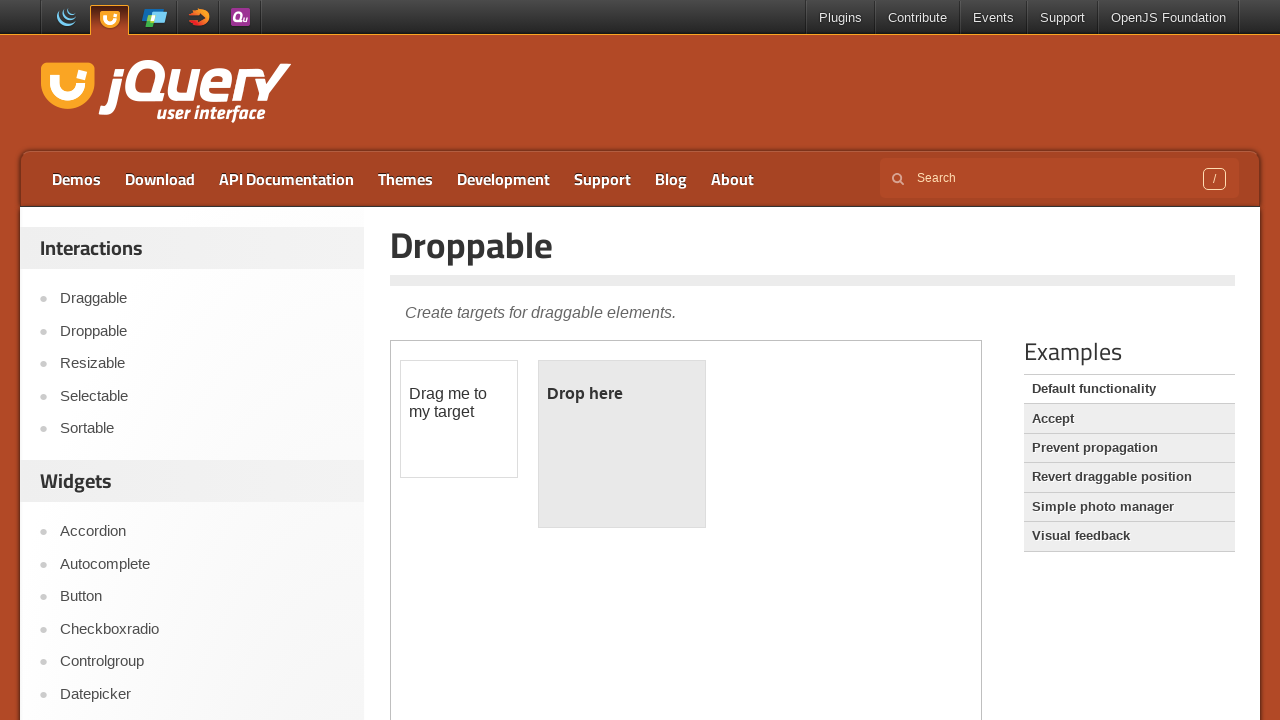

Located the droppable element with id 'droppable'
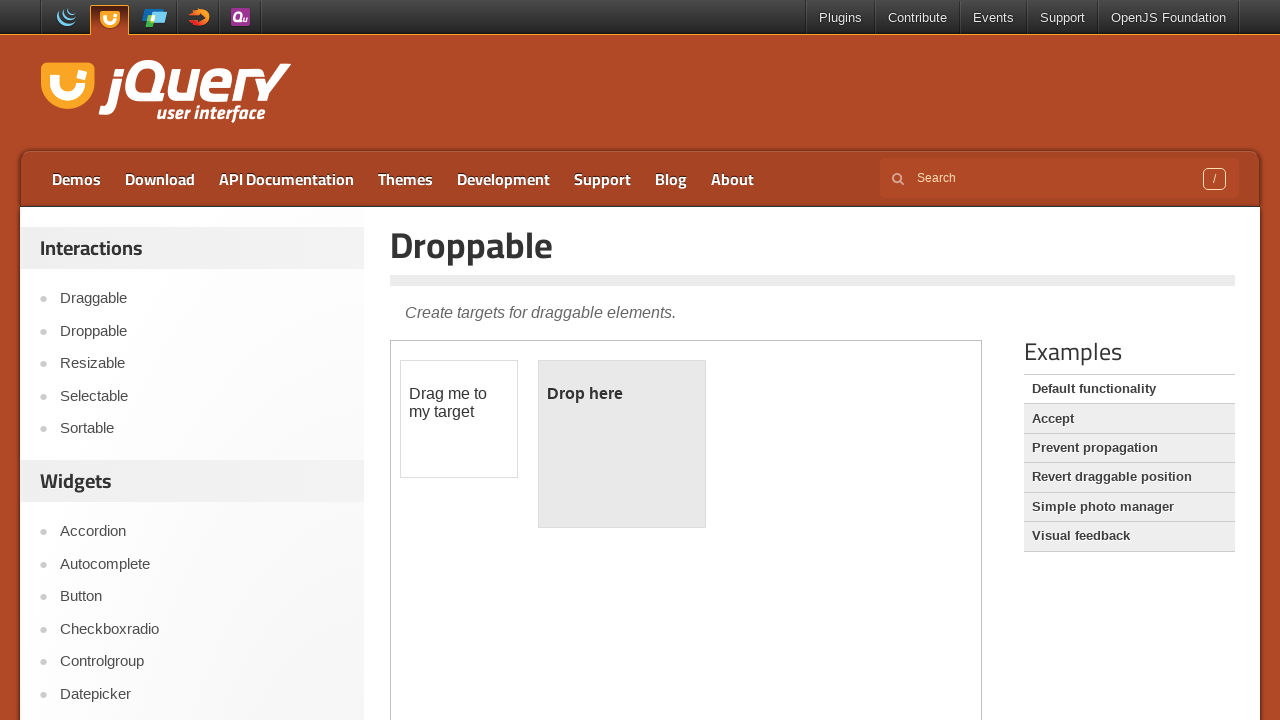

Dragged the draggable element into the droppable zone at (622, 444)
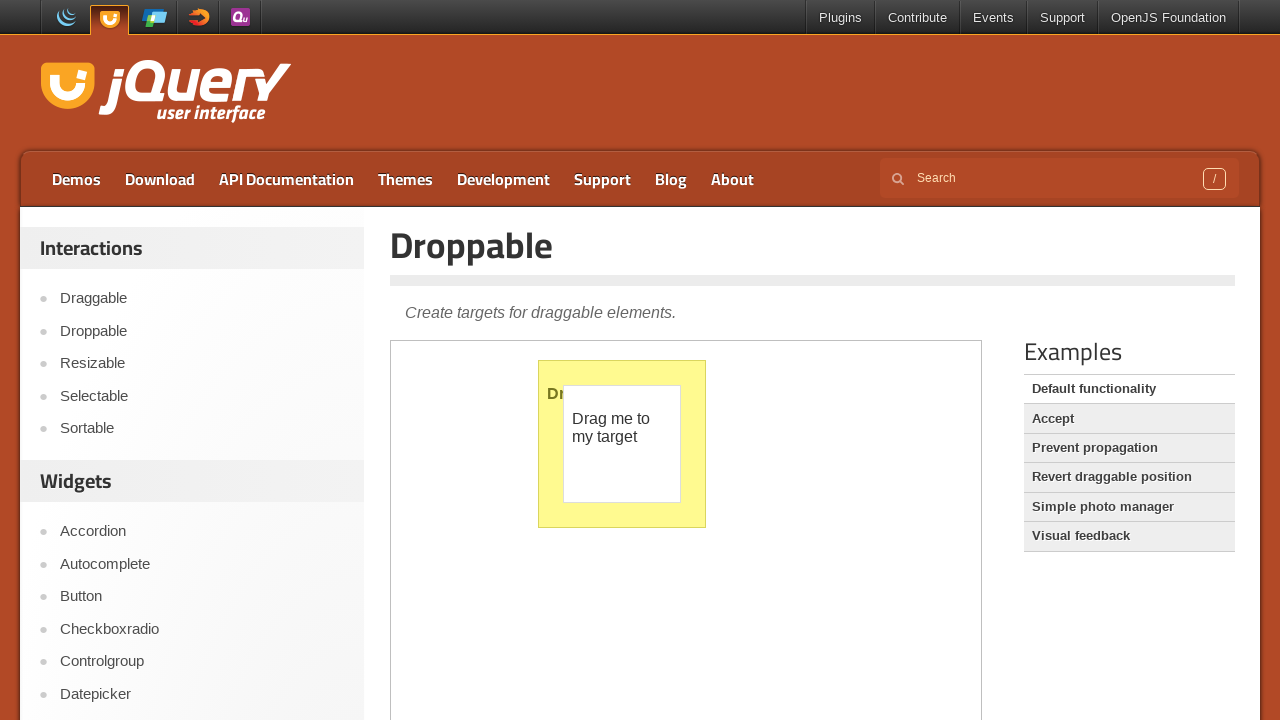

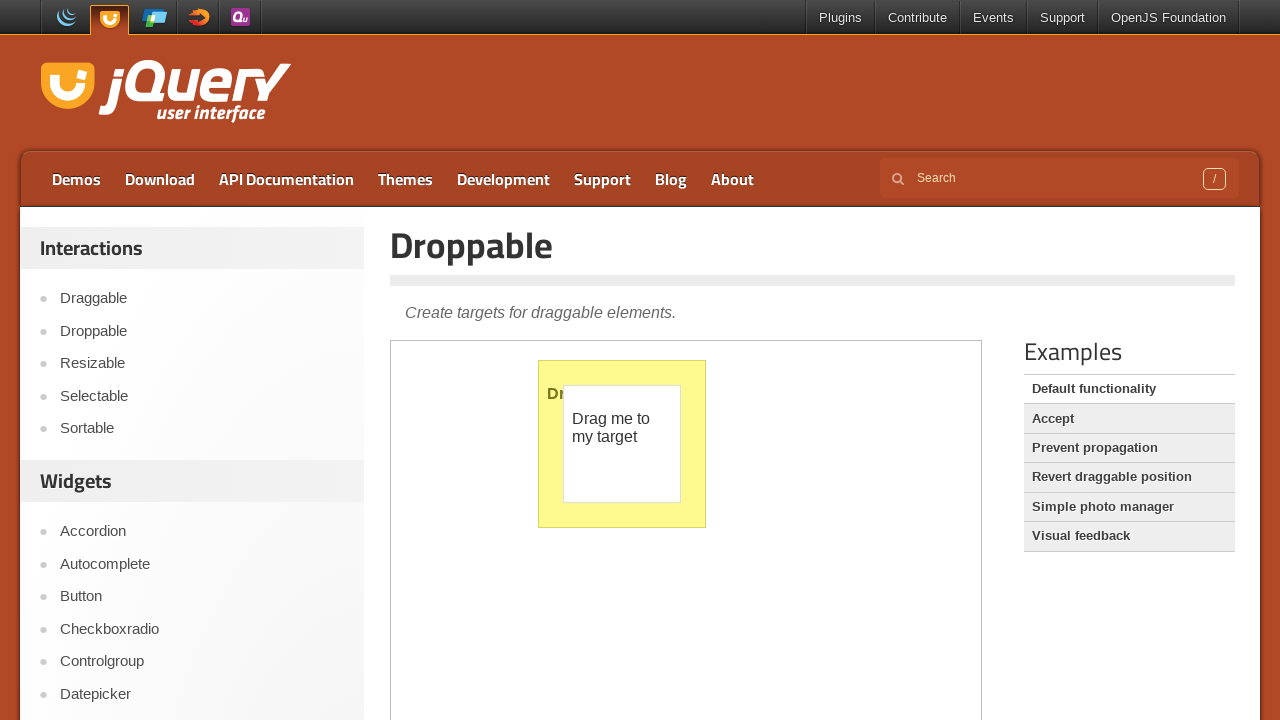